Tests drag and drop functionality by dragging column A to column B and verifying the columns swap their content.

Starting URL: https://the-internet.herokuapp.com/drag_and_drop

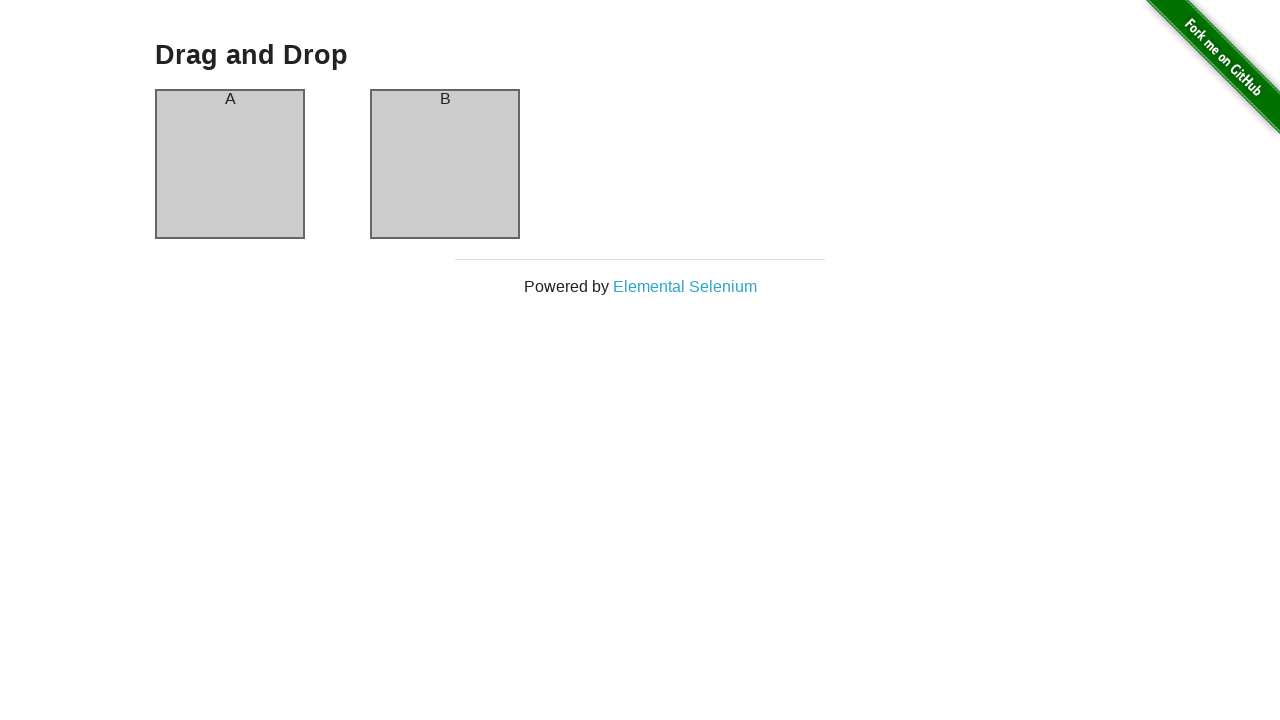

Dragged column A to column B at (445, 164)
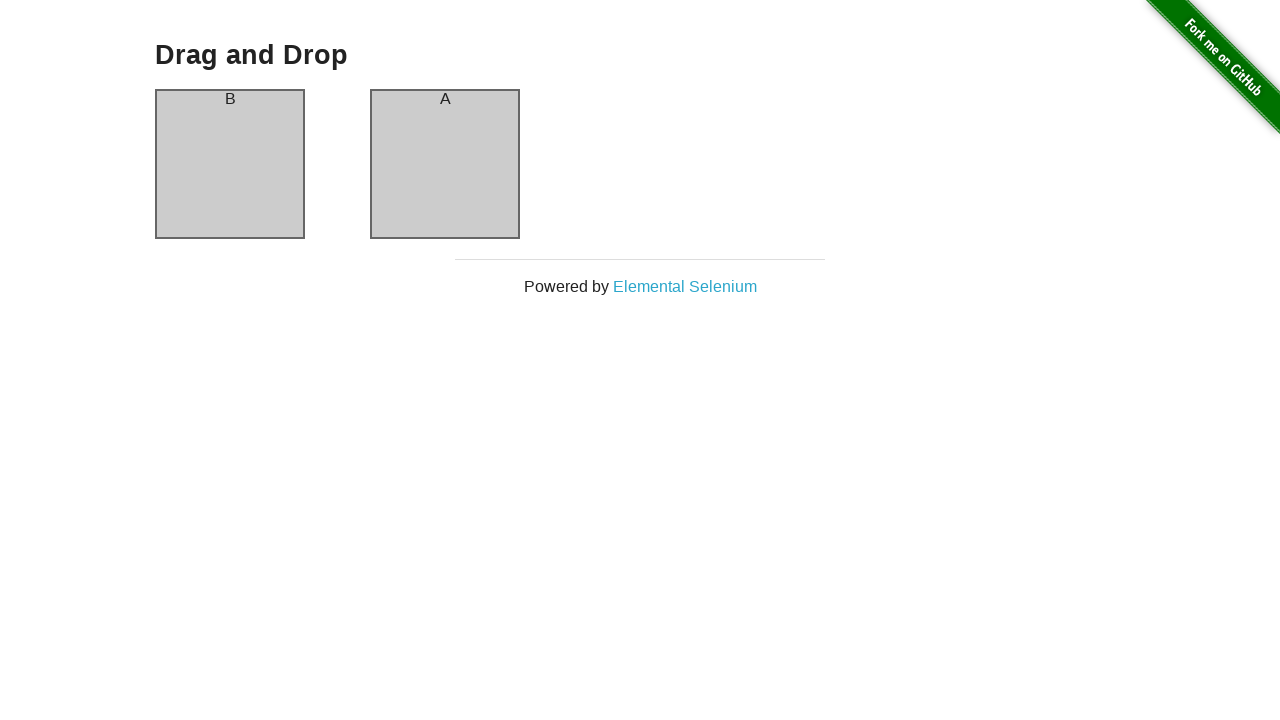

Column A selector is ready after drag and drop
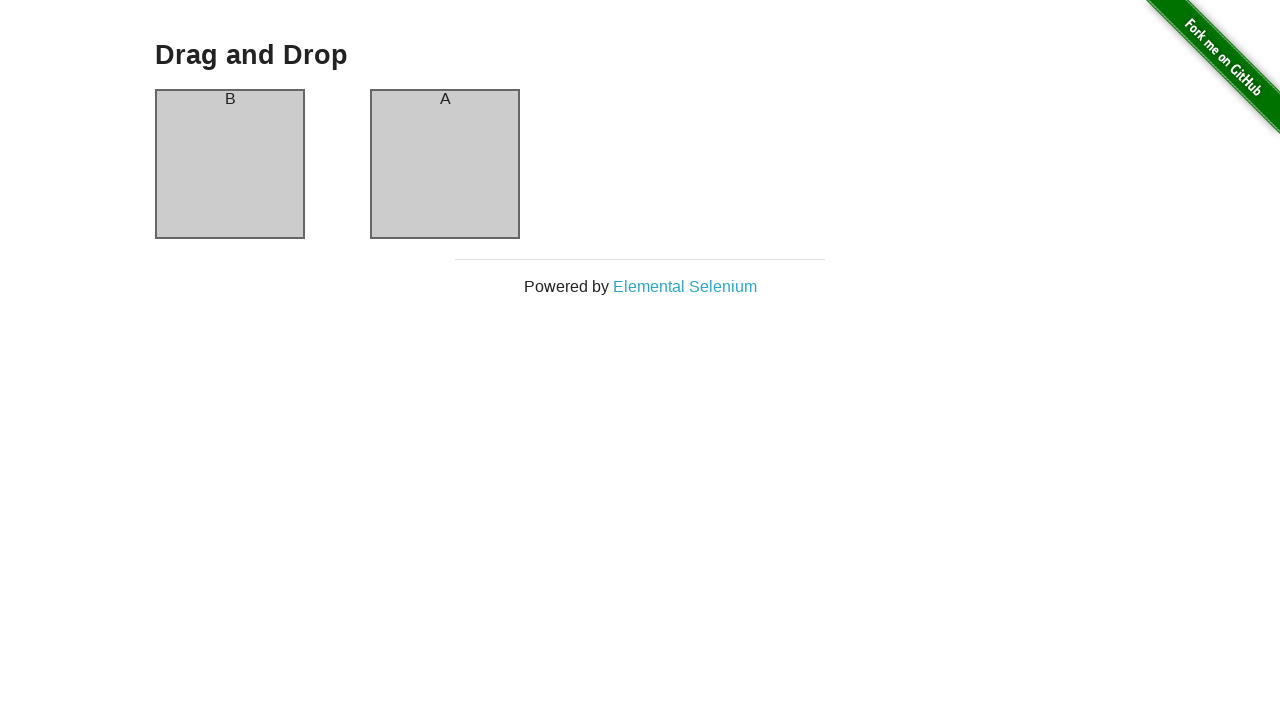

Verified column A now contains text 'B' after swap
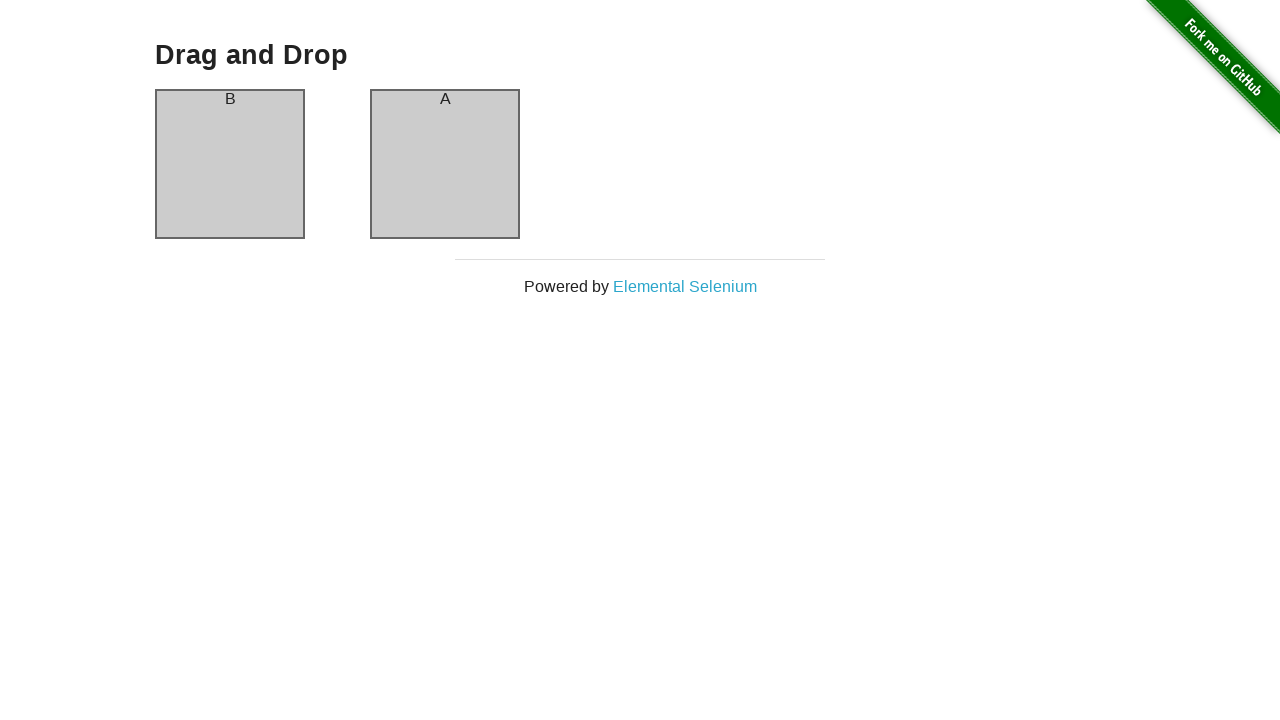

Verified column B now contains text 'A' after swap
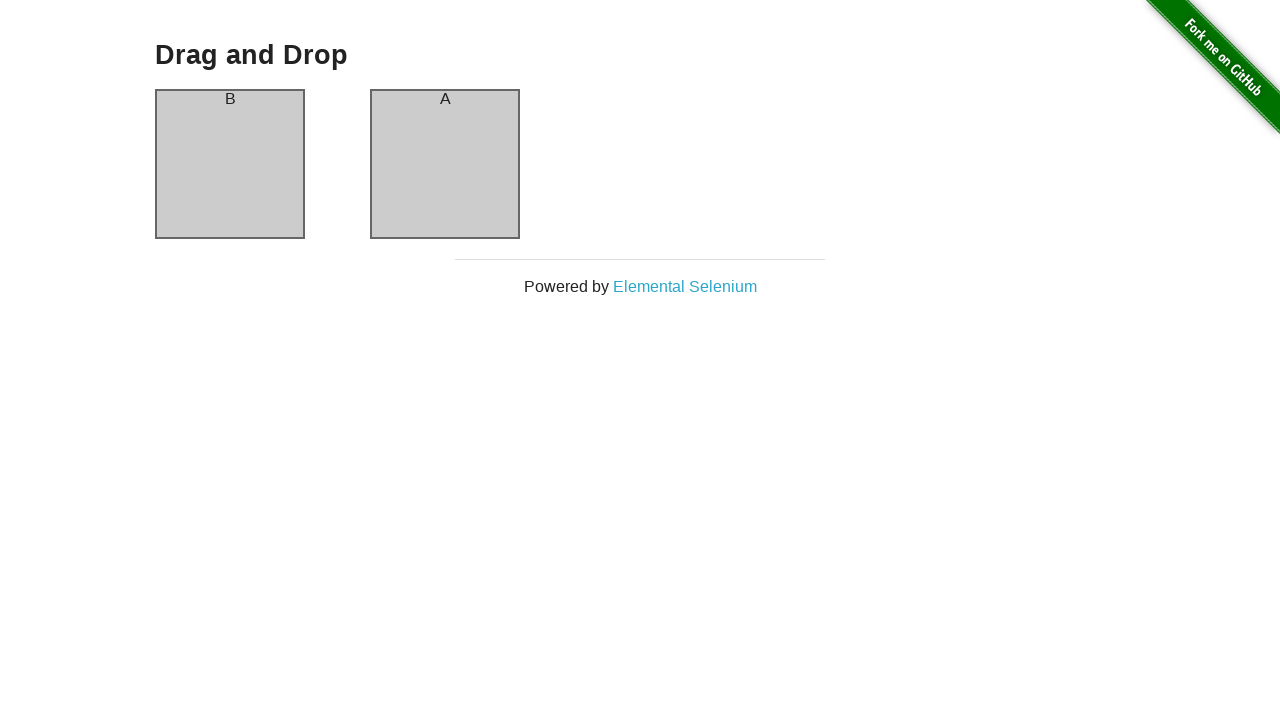

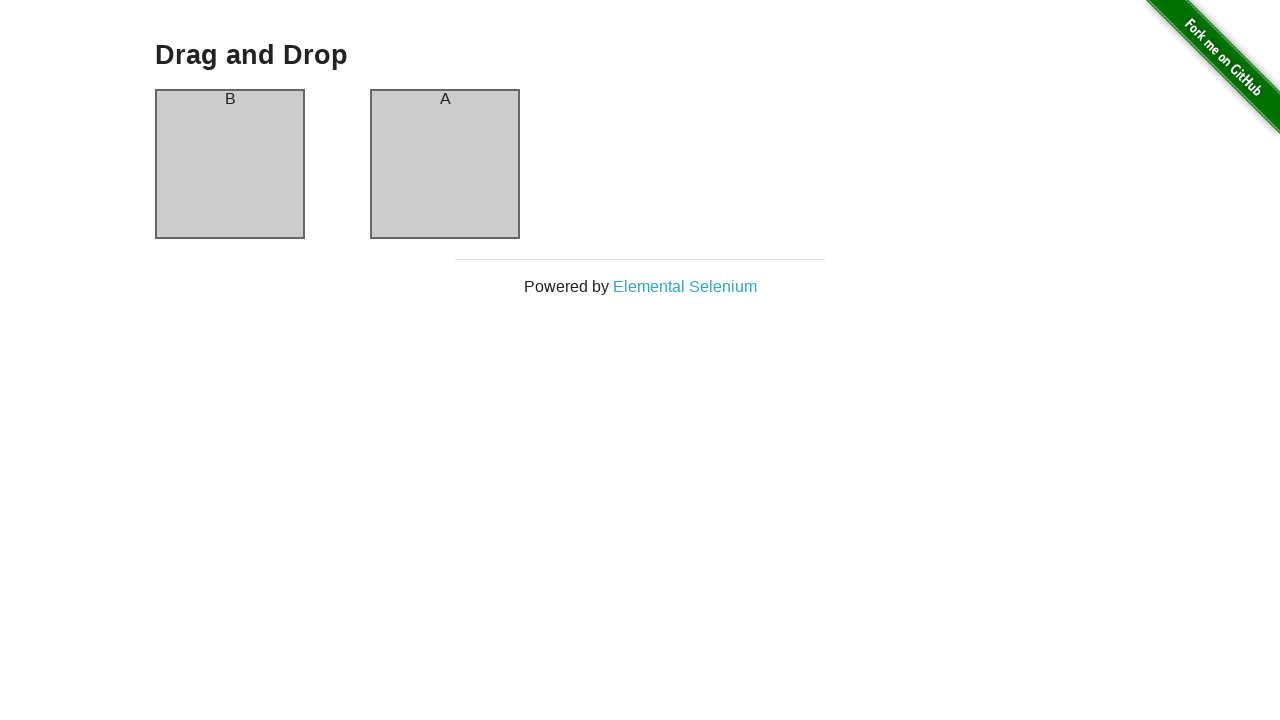